Tests that the currently applied filter is highlighted with the selected class

Starting URL: https://demo.playwright.dev/todomvc

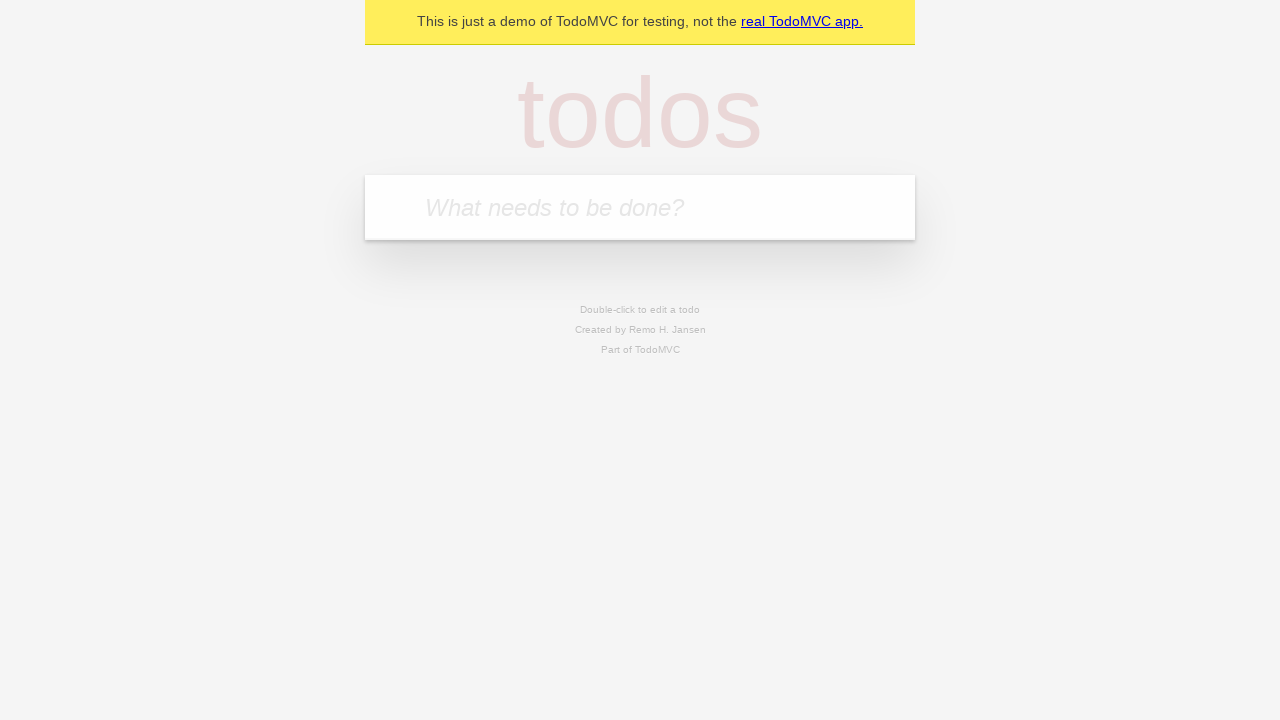

Filled todo input with 'buy some cheese' on internal:attr=[placeholder="What needs to be done?"i]
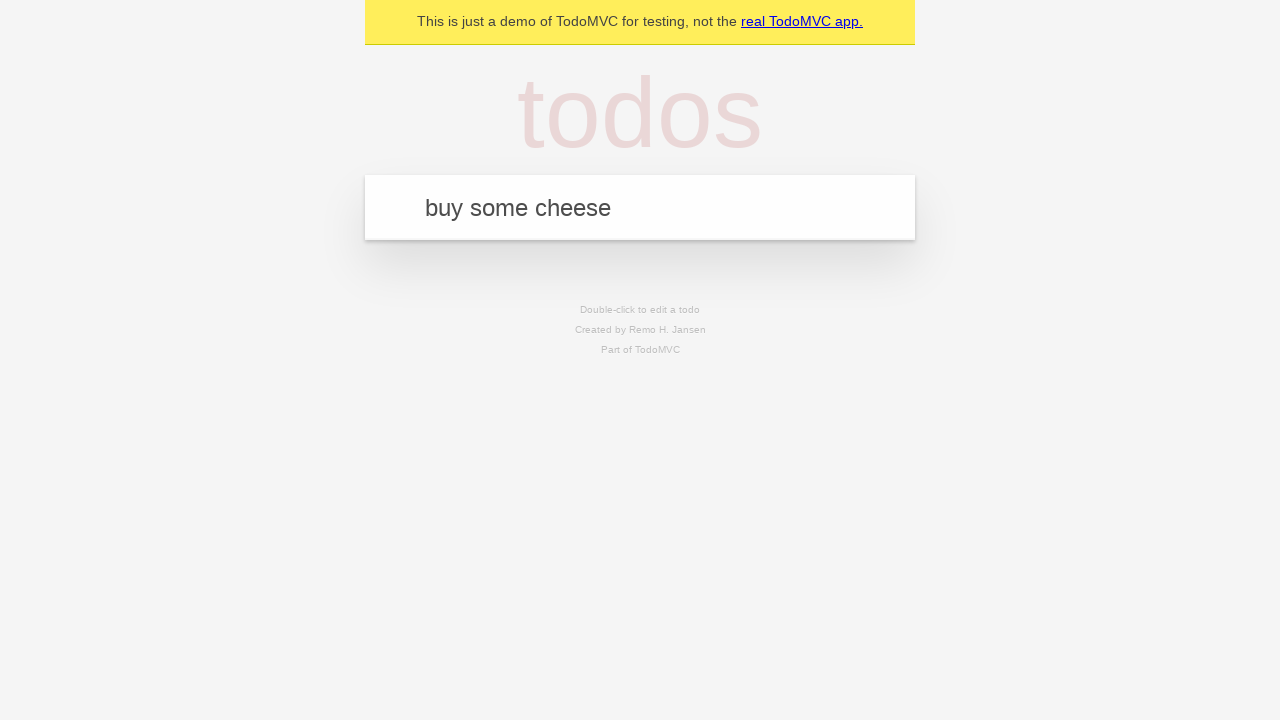

Pressed Enter to add first todo item on internal:attr=[placeholder="What needs to be done?"i]
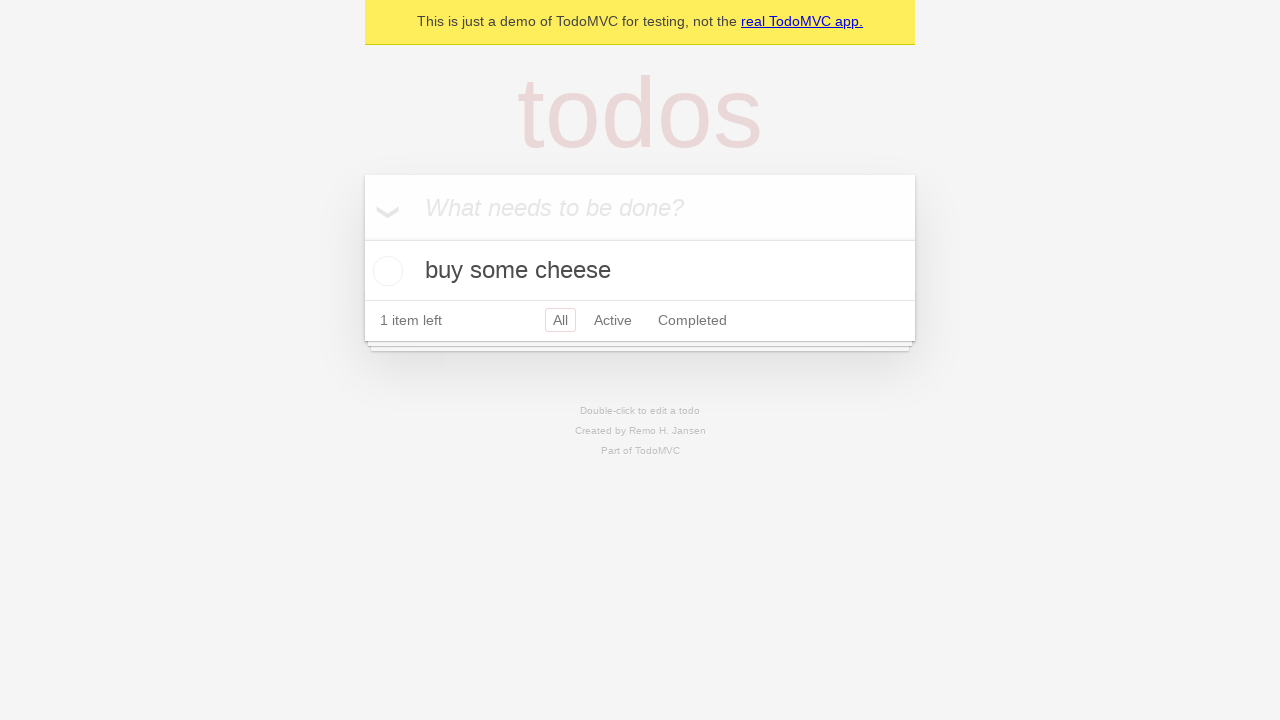

Filled todo input with 'feed the cat' on internal:attr=[placeholder="What needs to be done?"i]
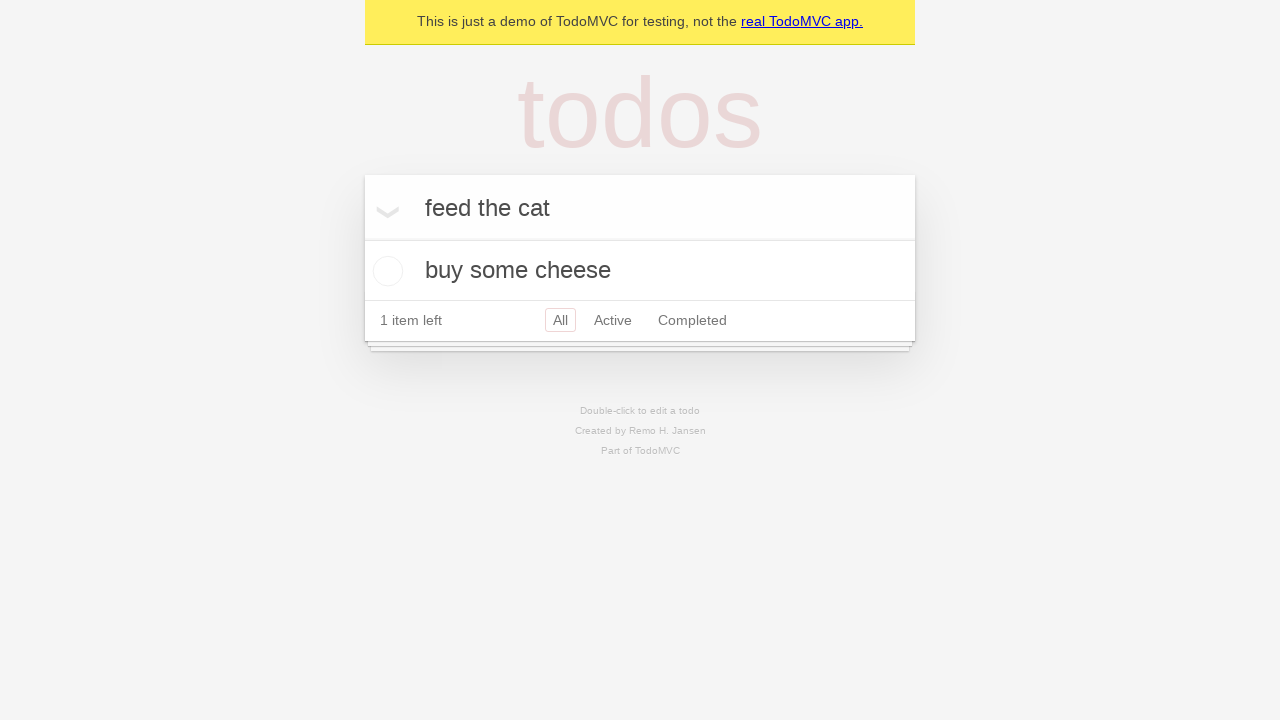

Pressed Enter to add second todo item on internal:attr=[placeholder="What needs to be done?"i]
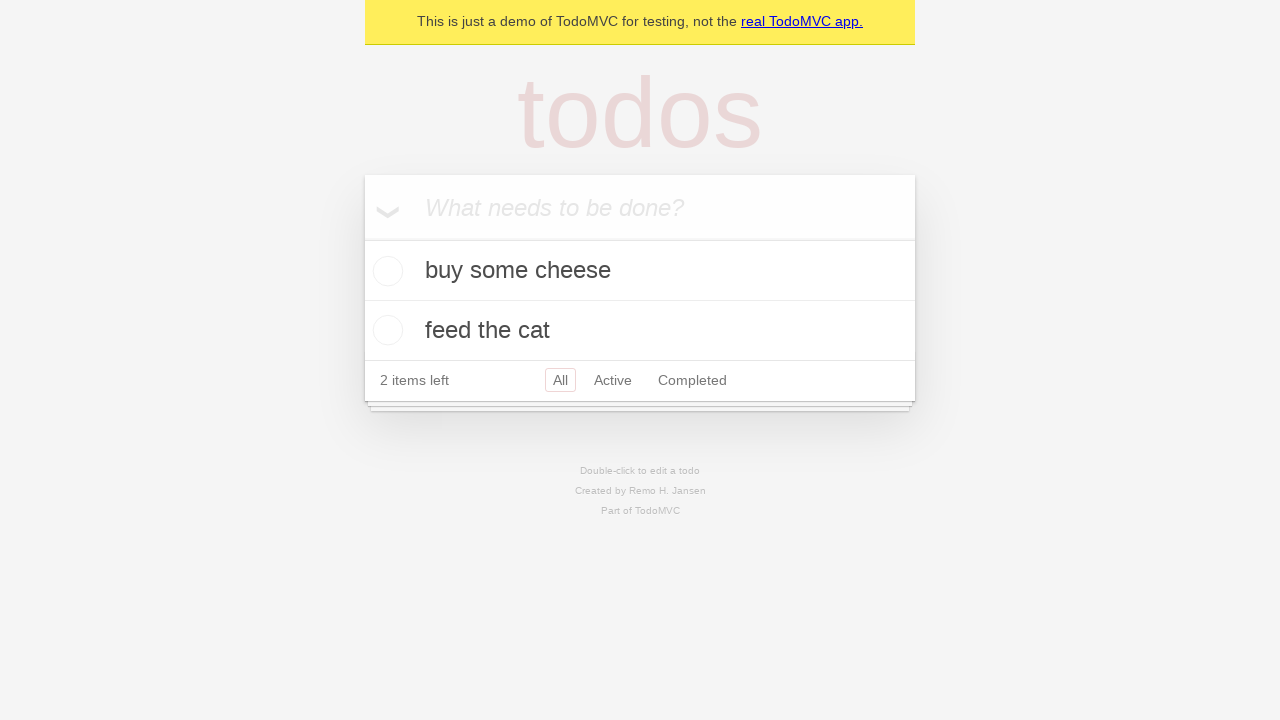

Filled todo input with 'book a doctors appointment' on internal:attr=[placeholder="What needs to be done?"i]
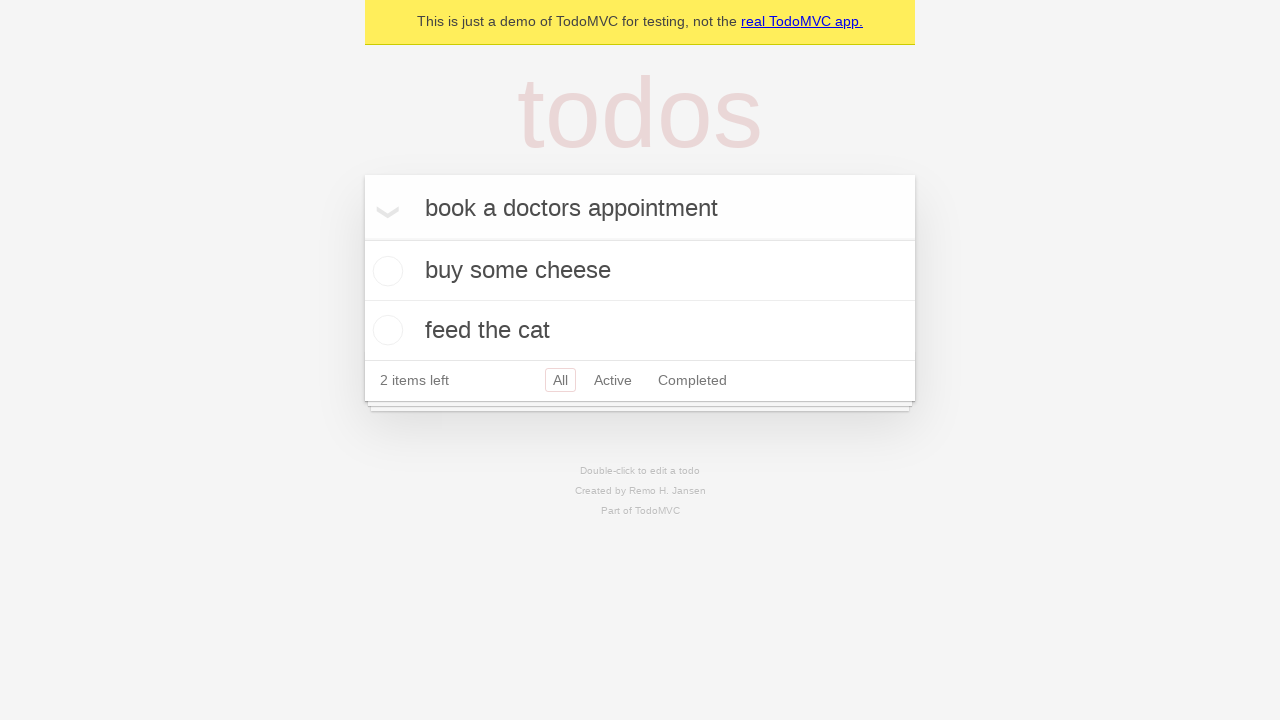

Pressed Enter to add third todo item on internal:attr=[placeholder="What needs to be done?"i]
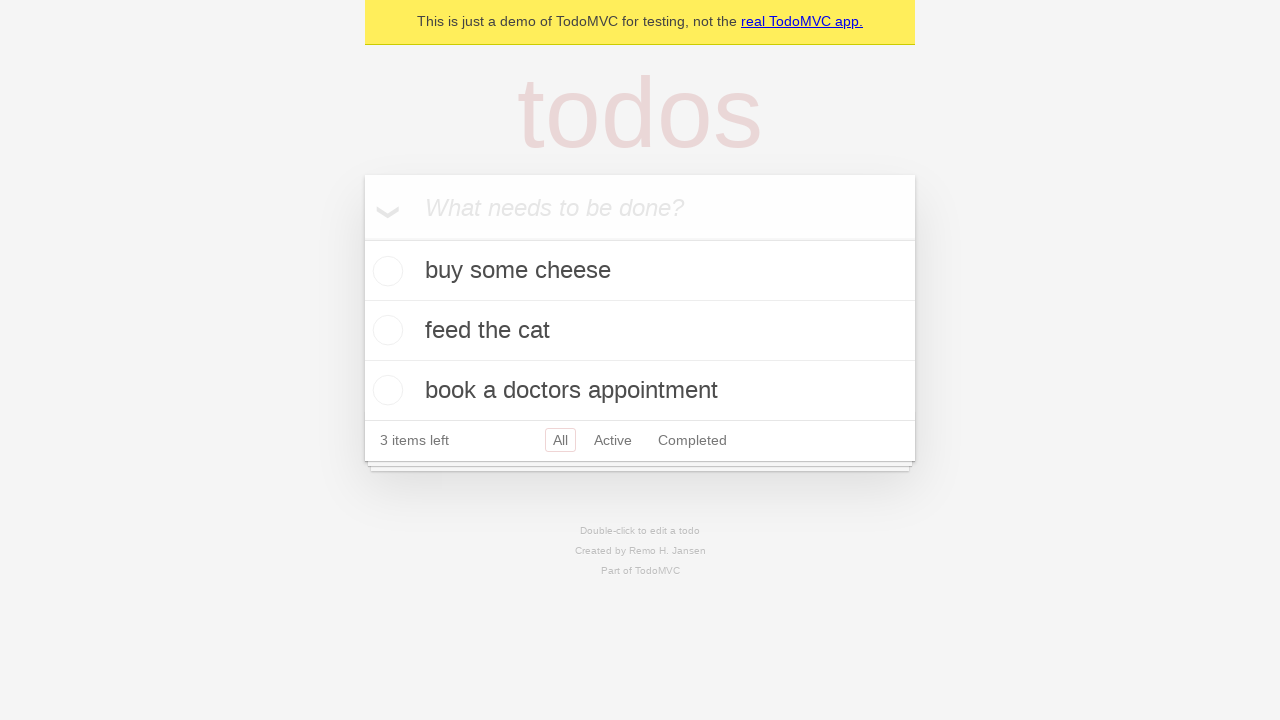

Clicked Active filter at (613, 440) on internal:role=link[name="Active"i]
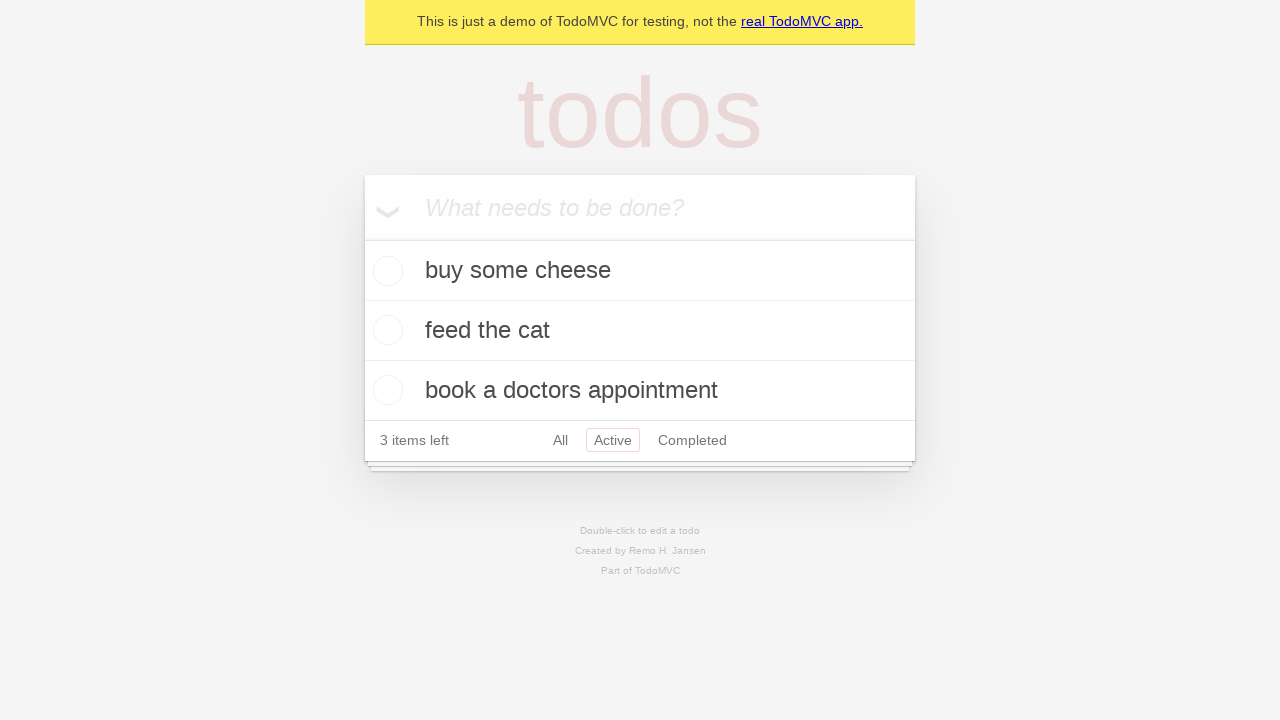

Clicked Completed filter to verify it is highlighted with selected class at (692, 440) on internal:role=link[name="Completed"i]
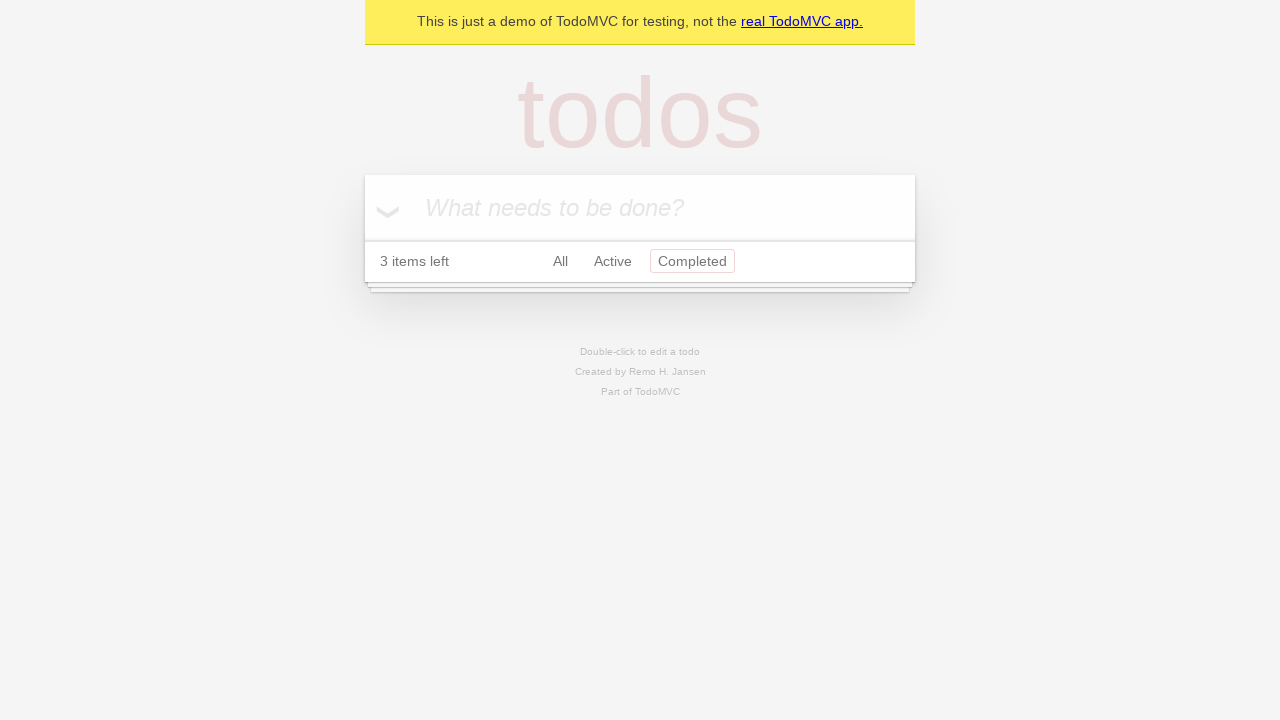

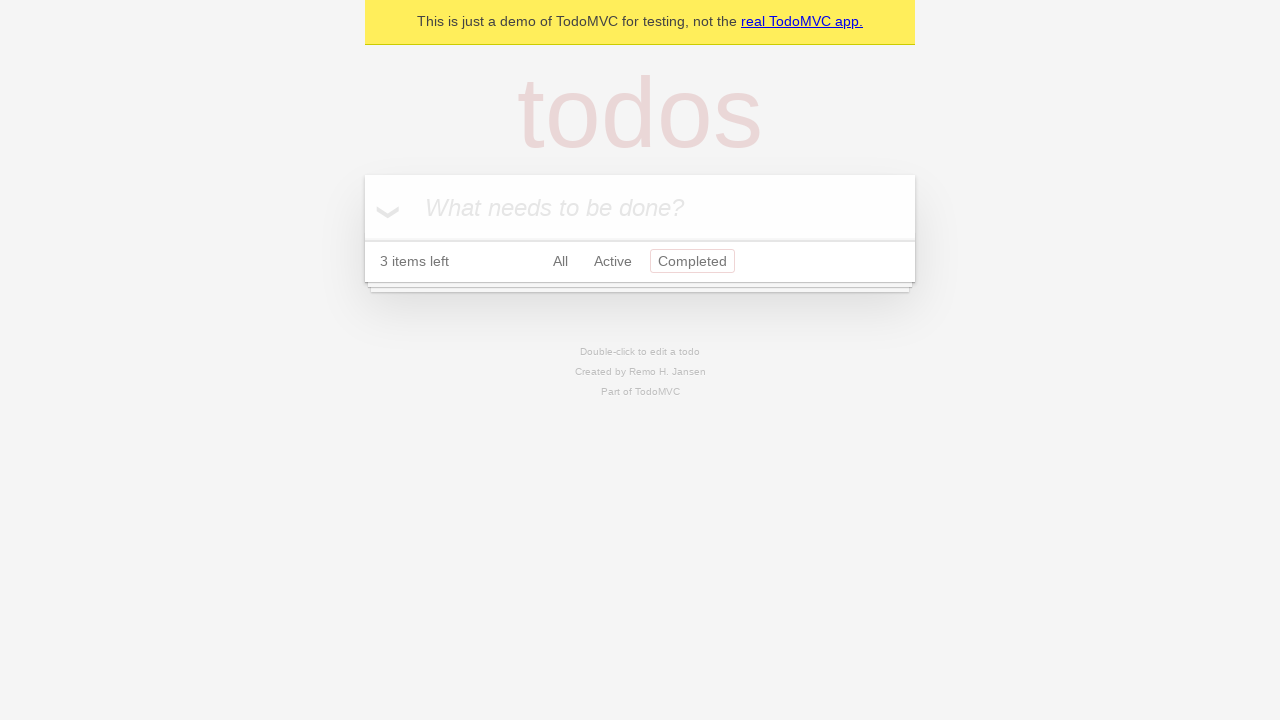